Tests dropdown selection functionality by navigating to a dropdown page and selecting an option by index

Starting URL: https://the-internet.herokuapp.com/

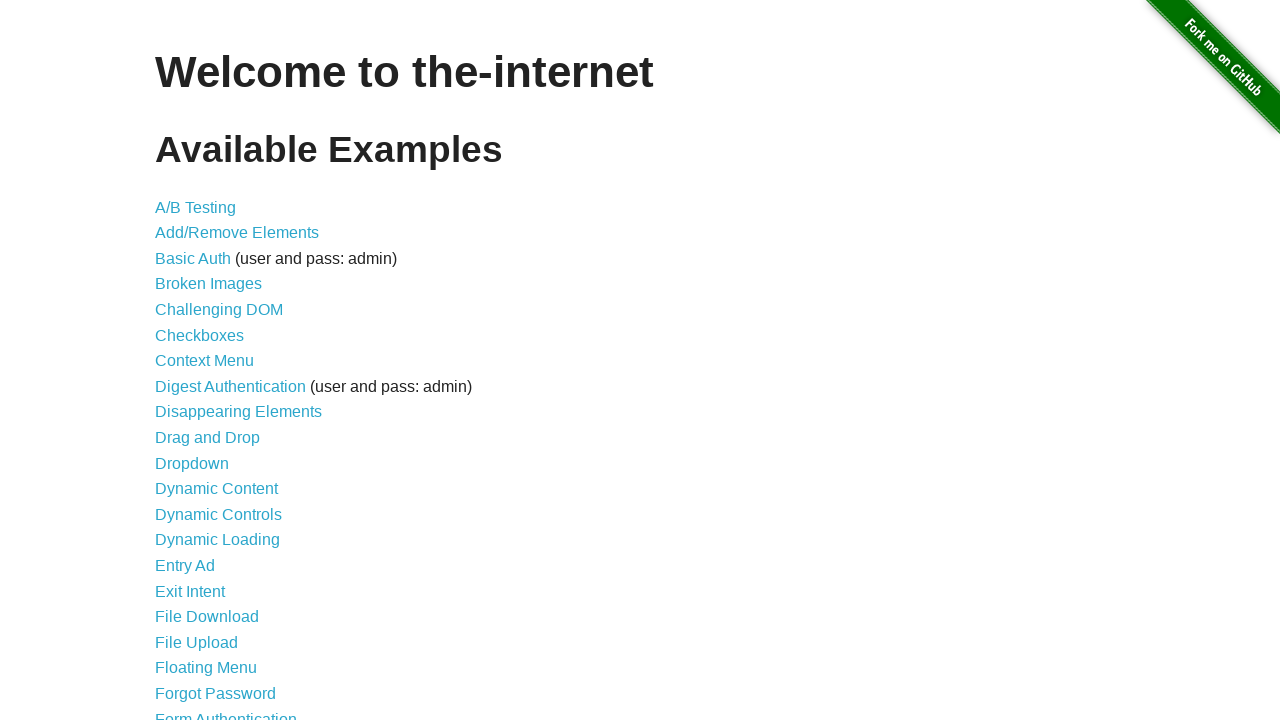

Clicked on the Dropdown link to navigate to dropdown page at (192, 463) on xpath=//a[normalize-space()='Dropdown']
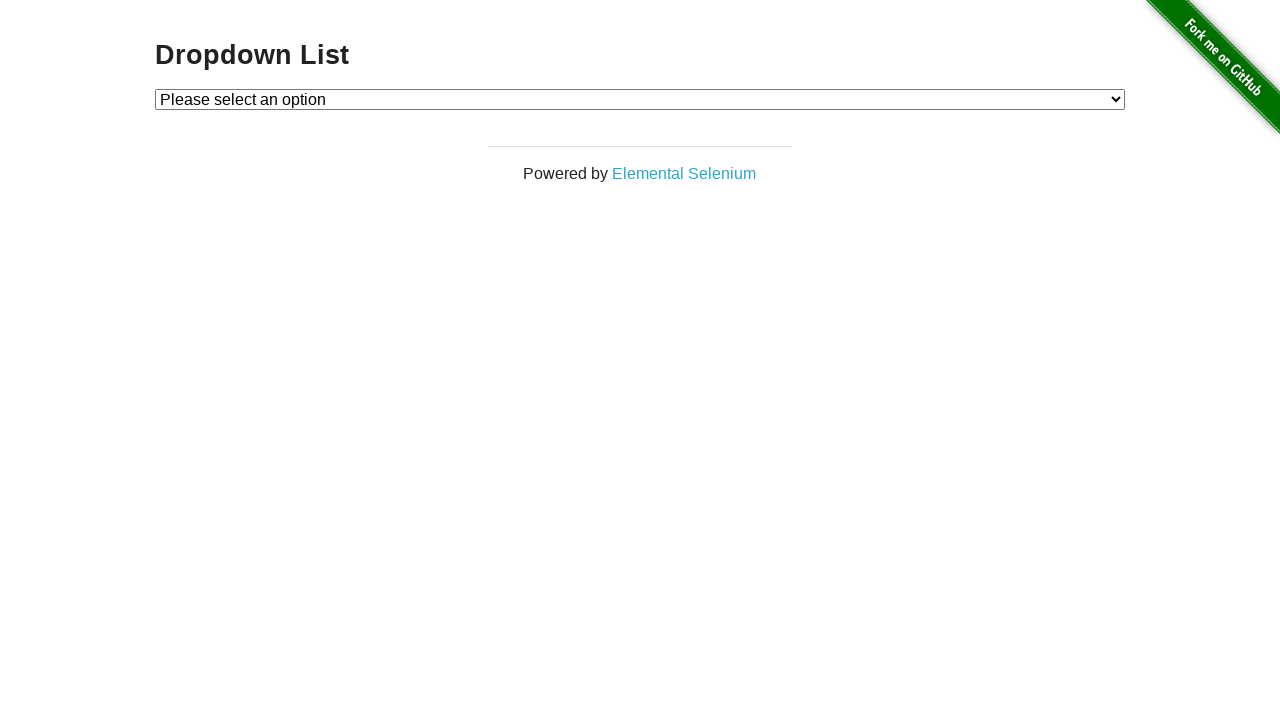

Selected option at index 2 from the dropdown menu on #dropdown
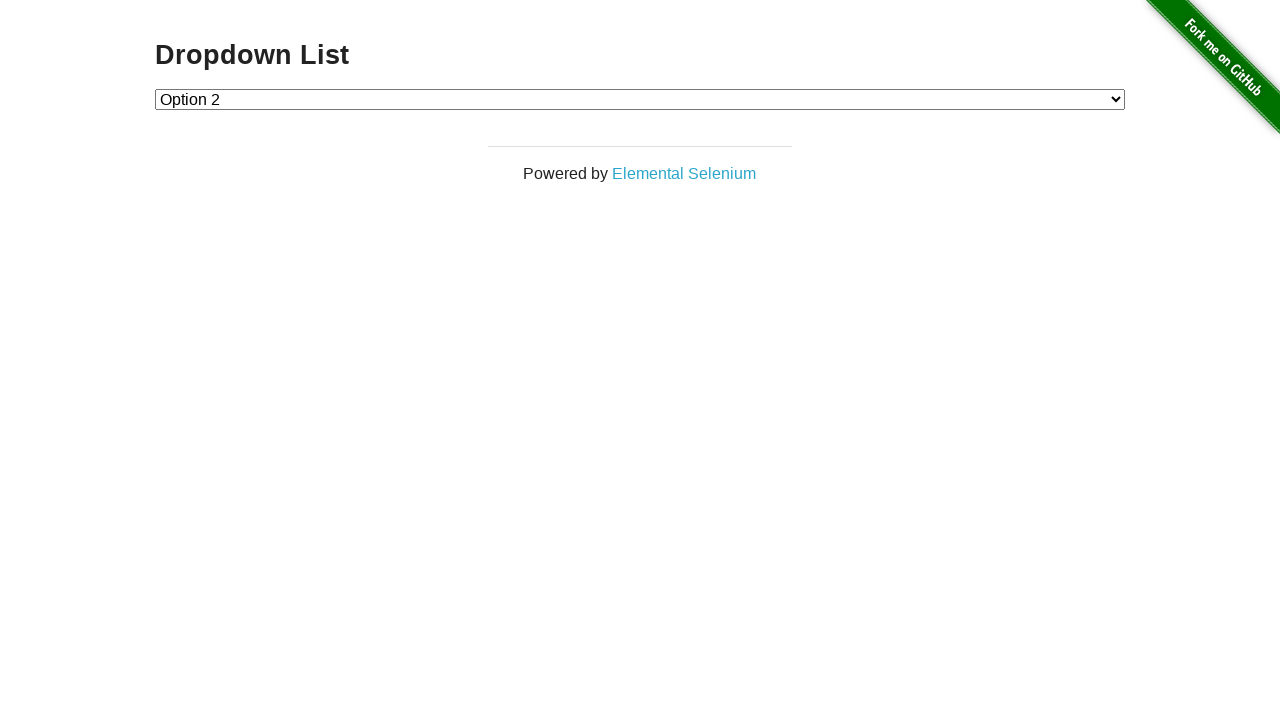

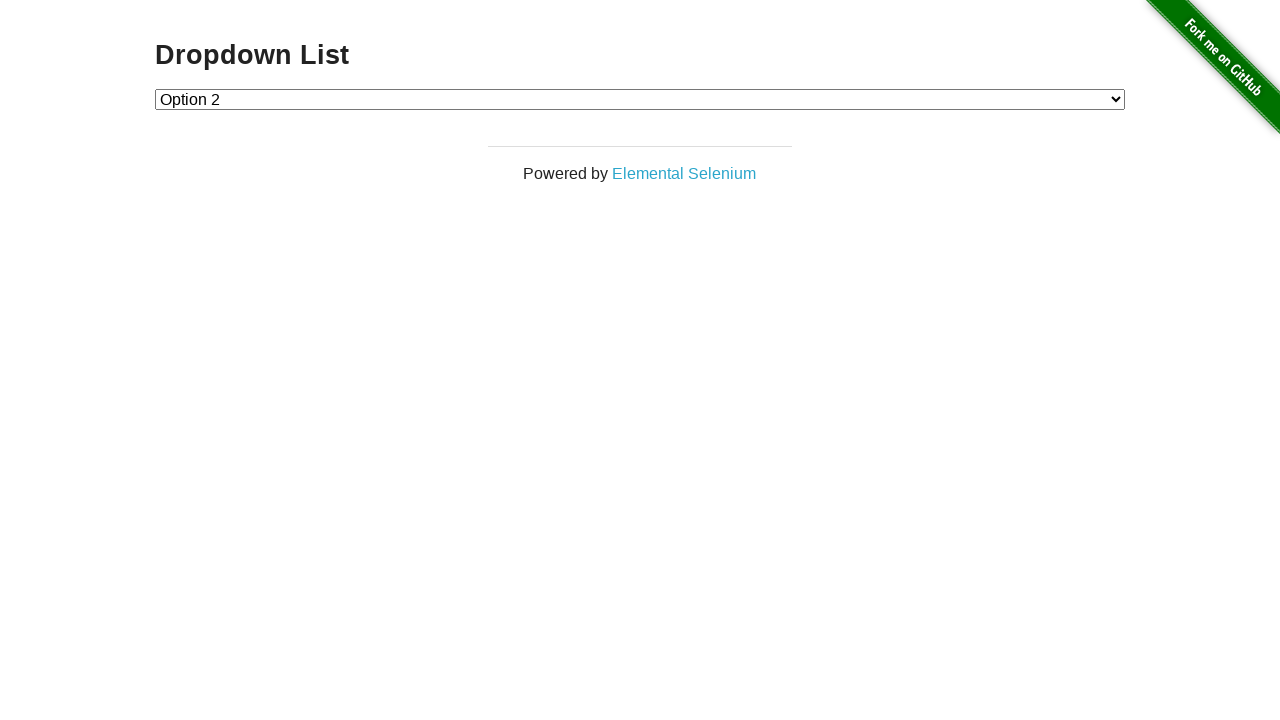